Tests the Text Box form on DemoQA by filling in full name, email, current address, and permanent address fields, then submitting the form.

Starting URL: https://demoqa.com/text-box

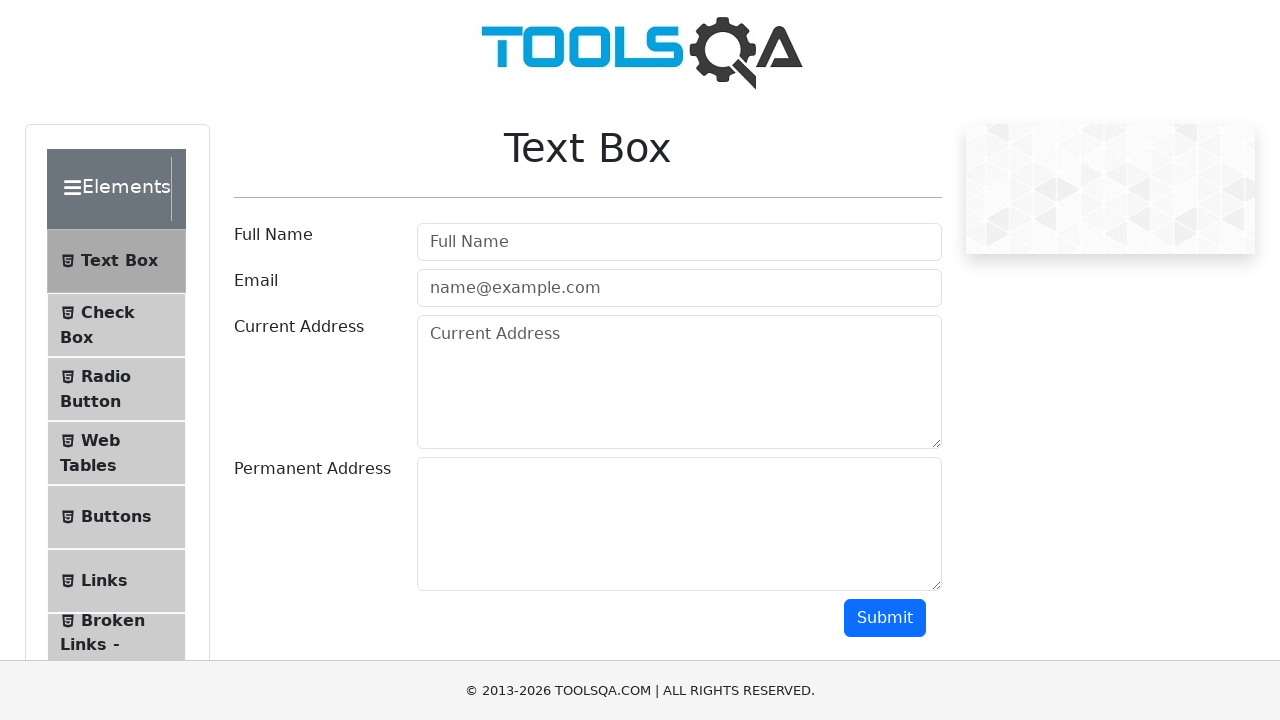

Filled full name field with 'John Doe' on #userName
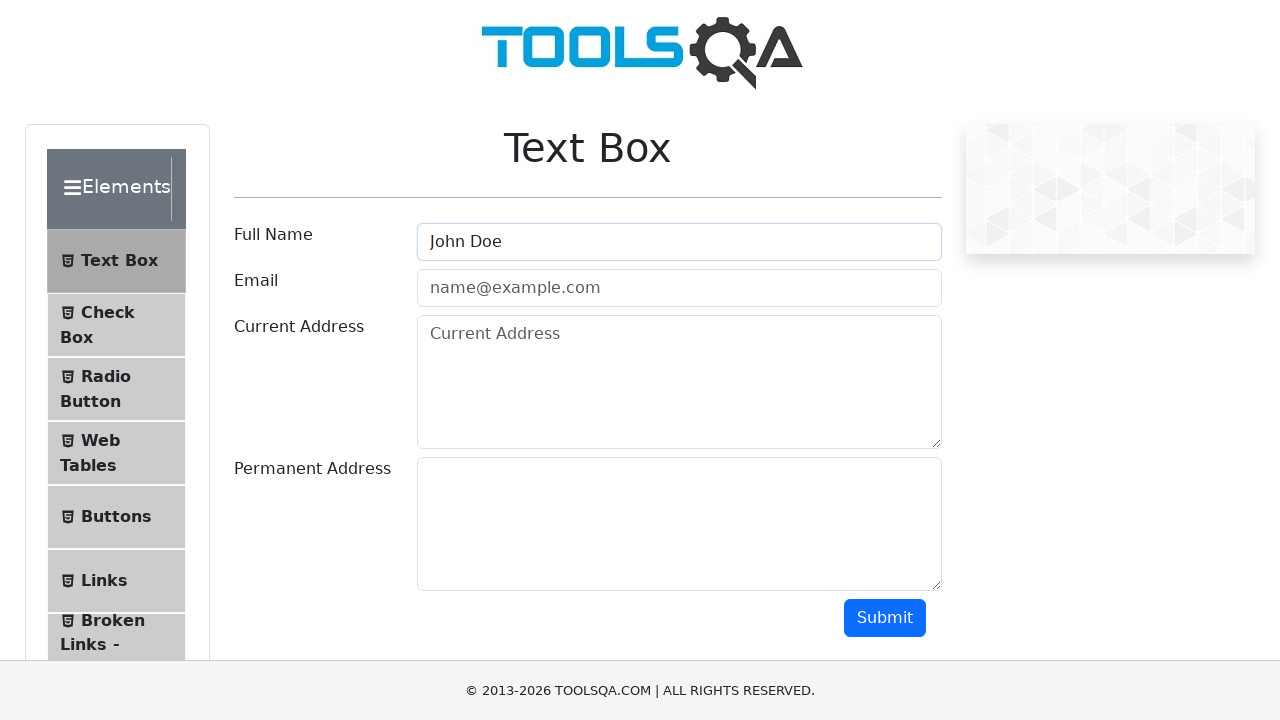

Filled email field with 'john.doe@example.com' on #userEmail
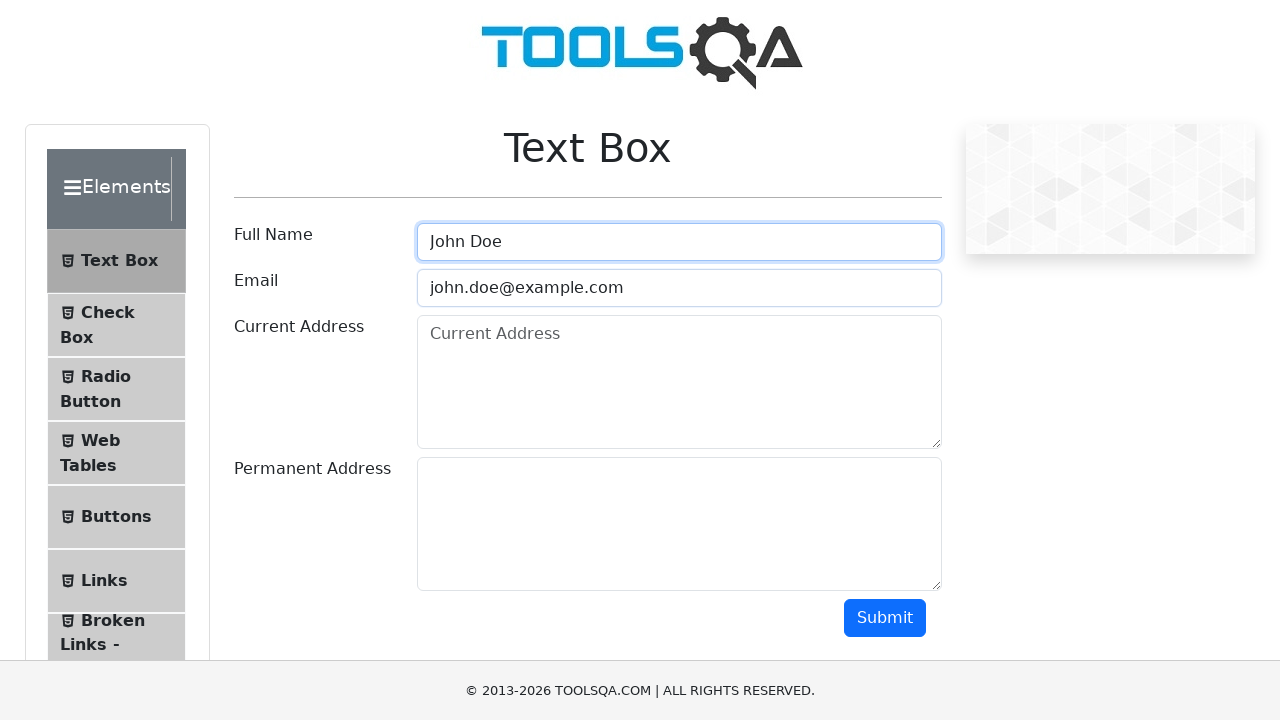

Filled current address field with '123 Street' on #currentAddress
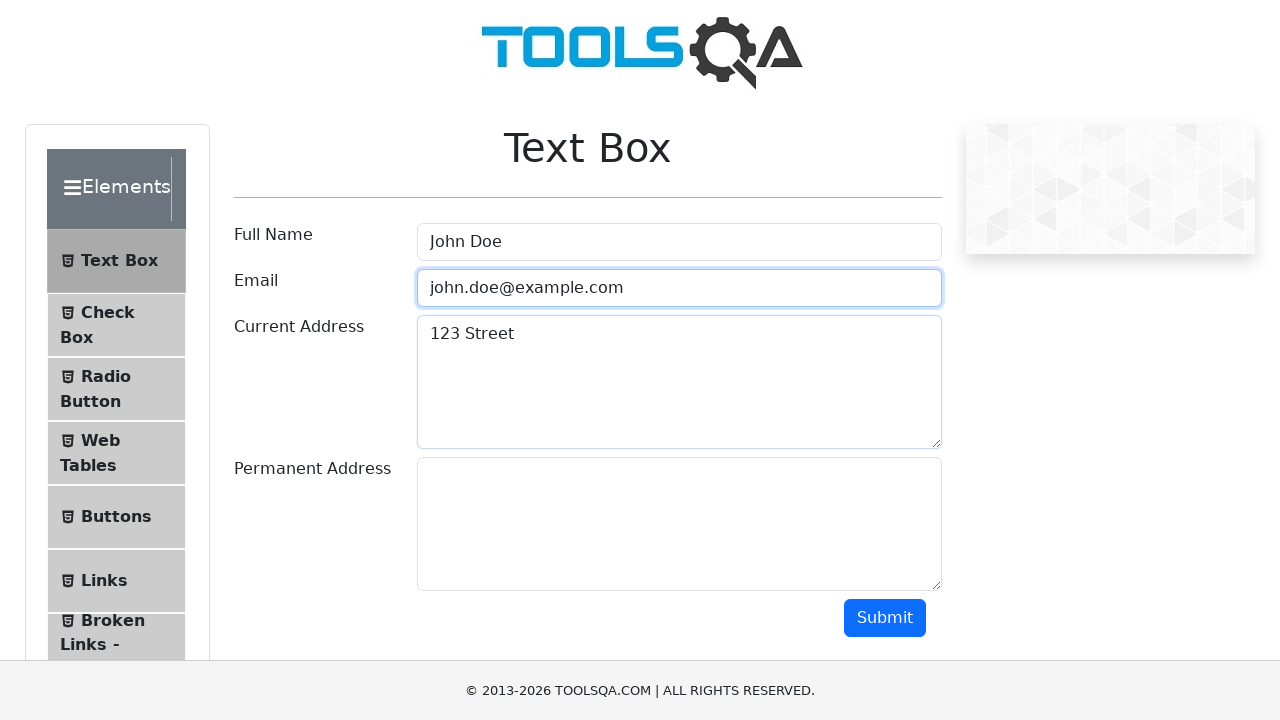

Filled permanent address field with '456 Avenue' on #permanentAddress
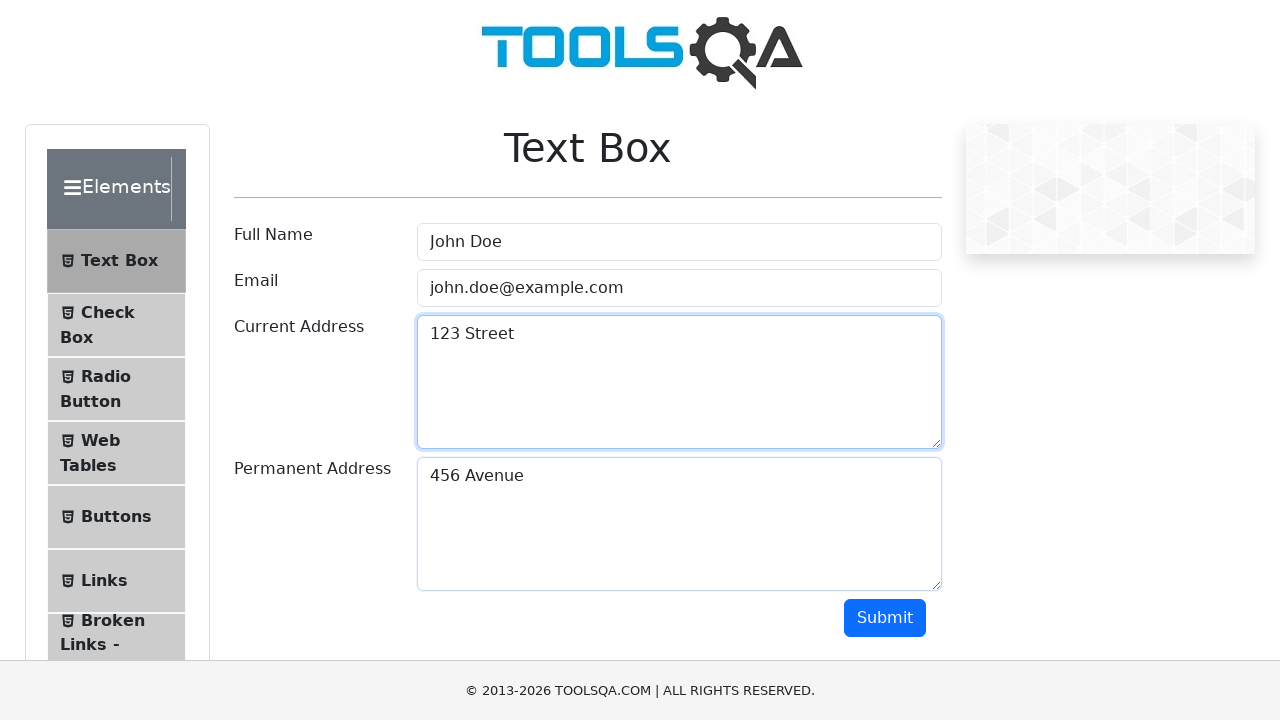

Scrolled submit button into view
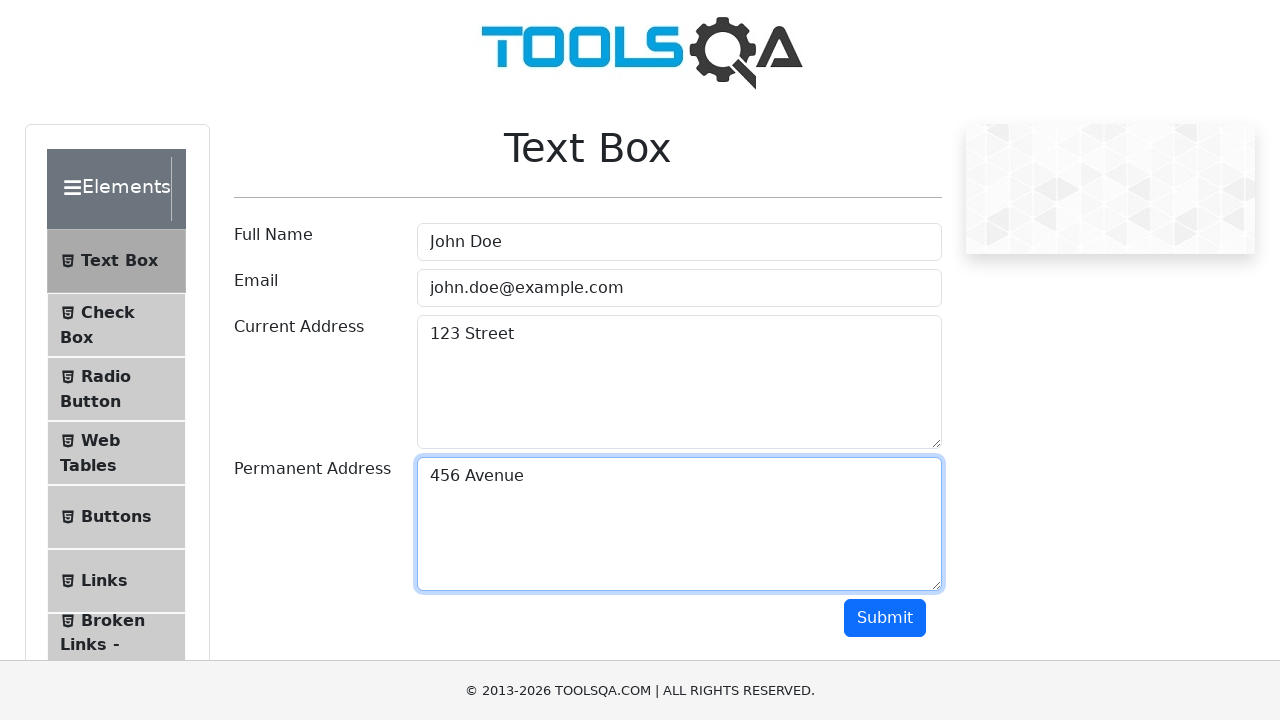

Clicked submit button to submit the form at (885, 618) on #submit
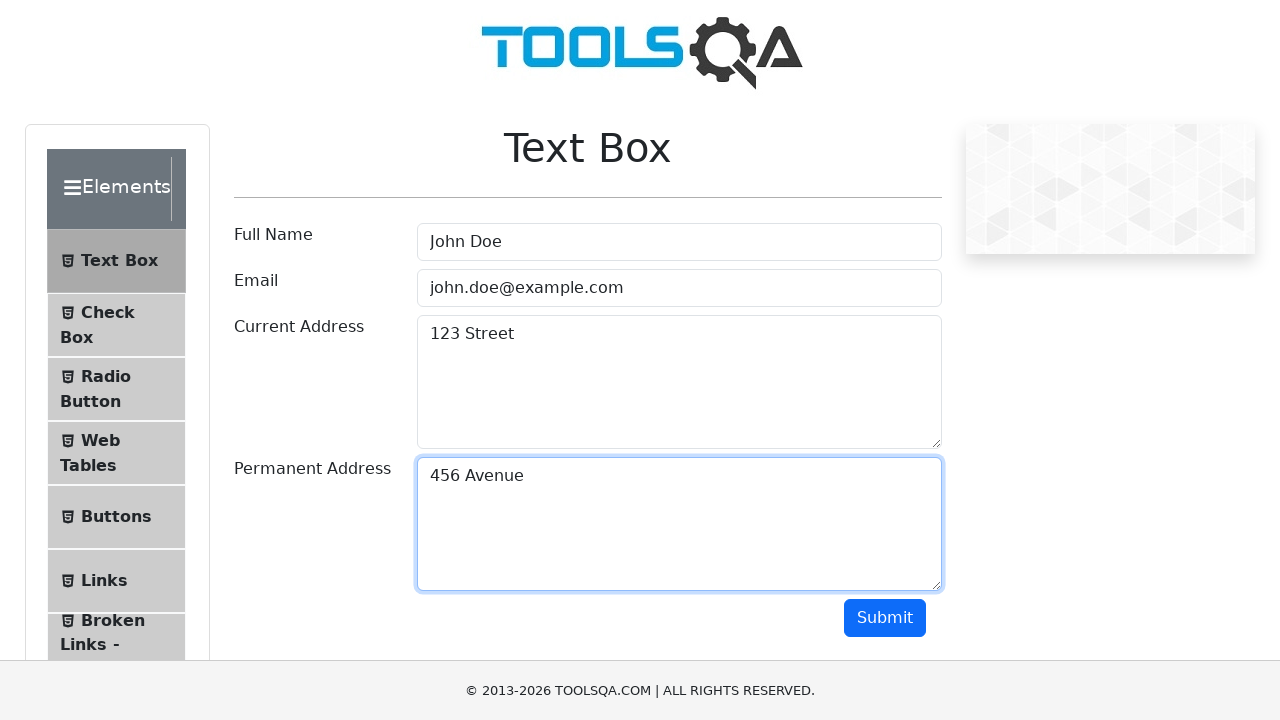

Form submission output appeared
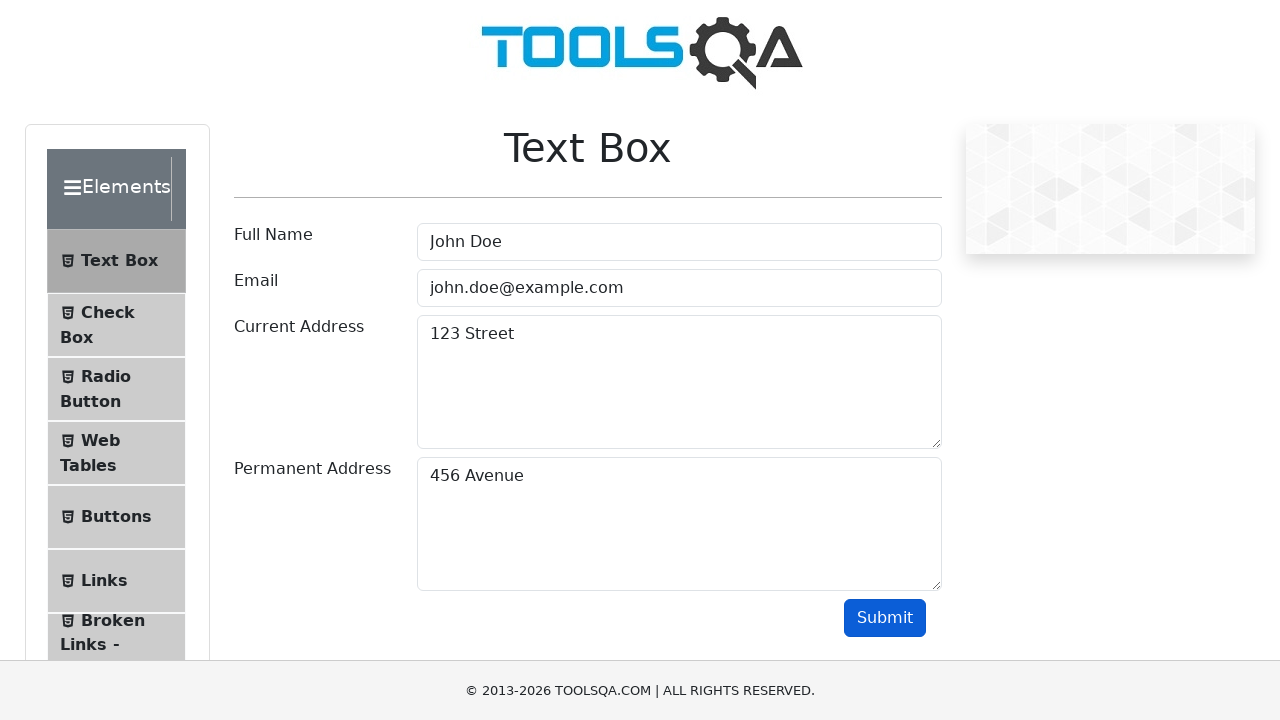

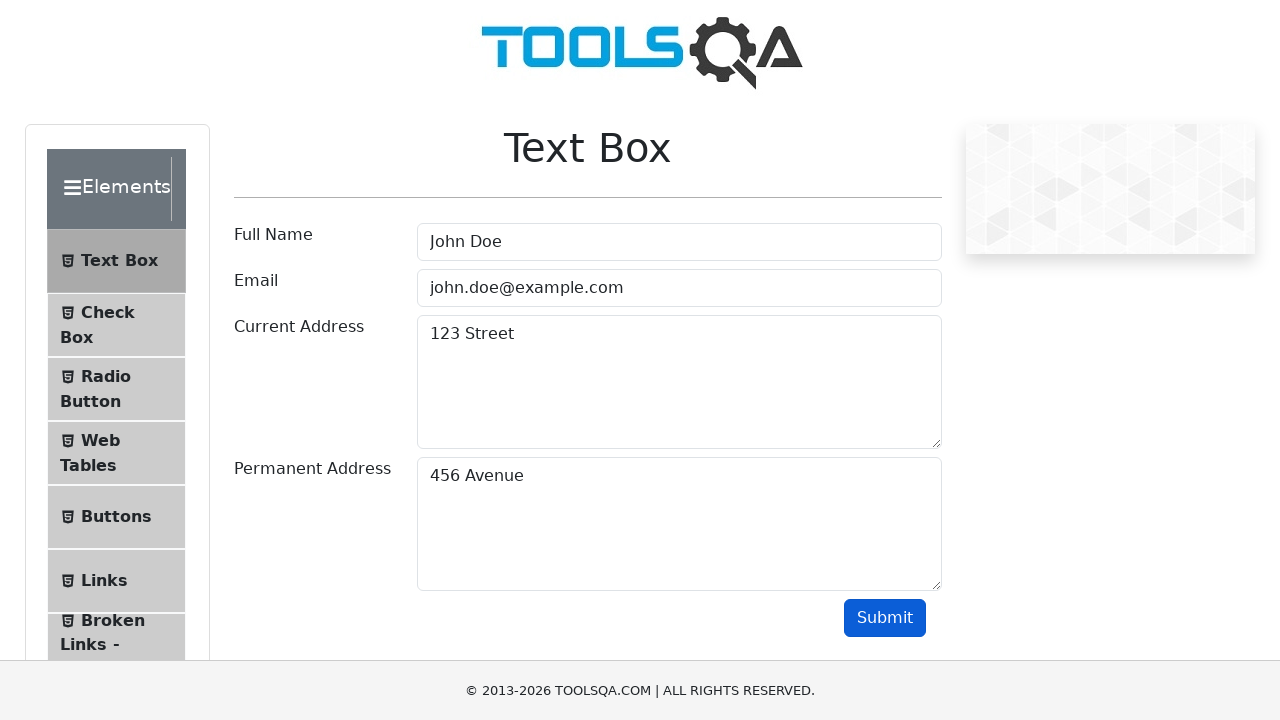